Tests dynamic element addition and removal by clicking Add Element button and then clicking the newly created Delete button

Starting URL: https://the-internet.herokuapp.com/add_remove_elements/

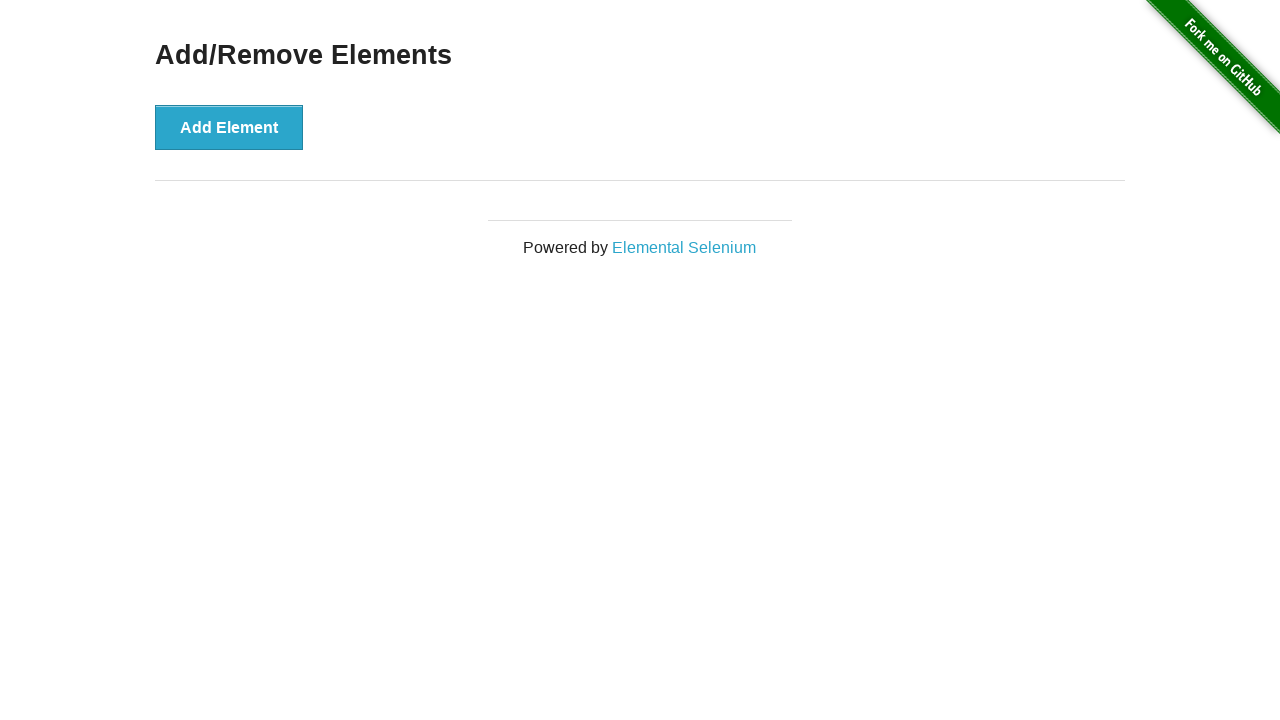

Clicked Add Element button at (229, 127) on xpath=//button[text()='Add Element']
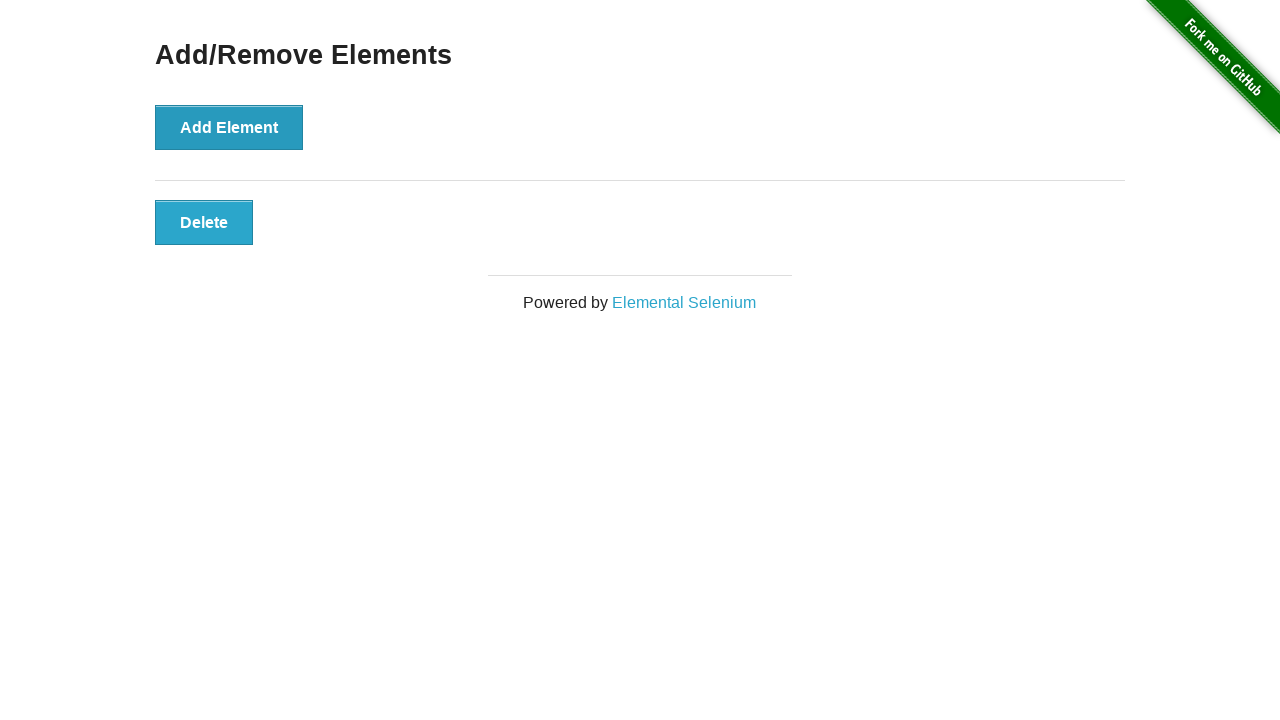

Clicked dynamically added Delete button at (204, 222) on .added-manually
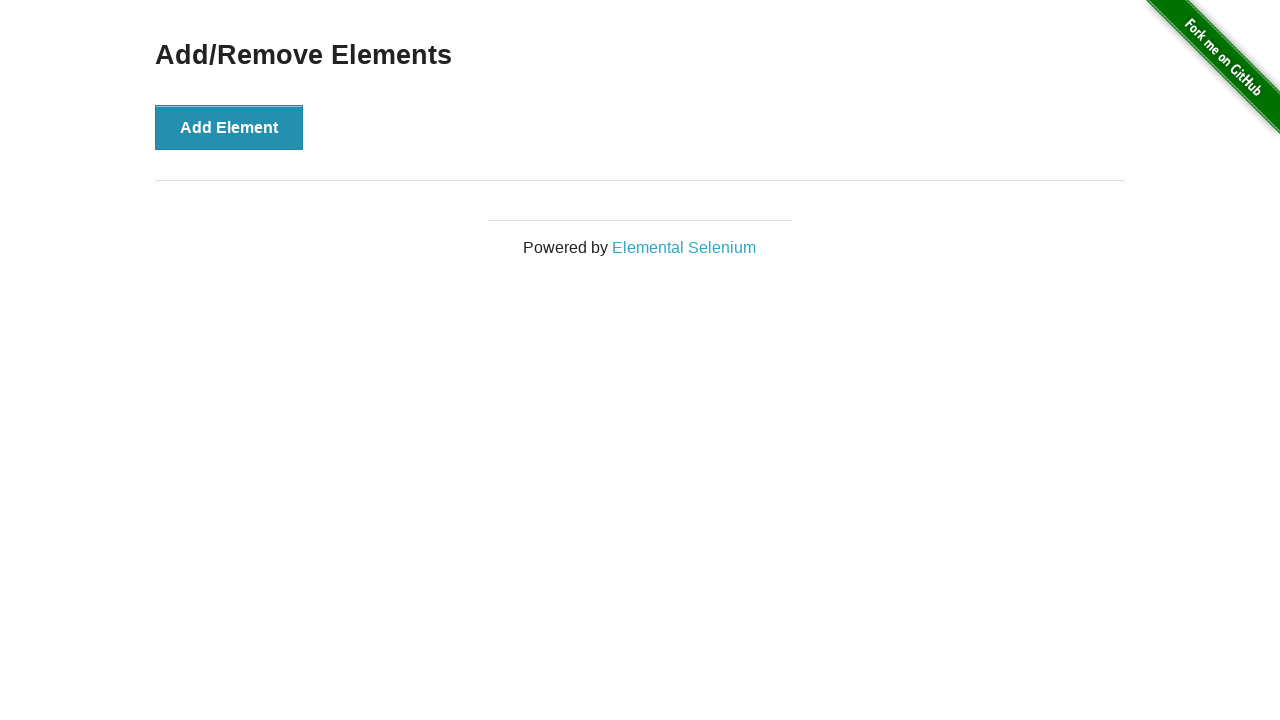

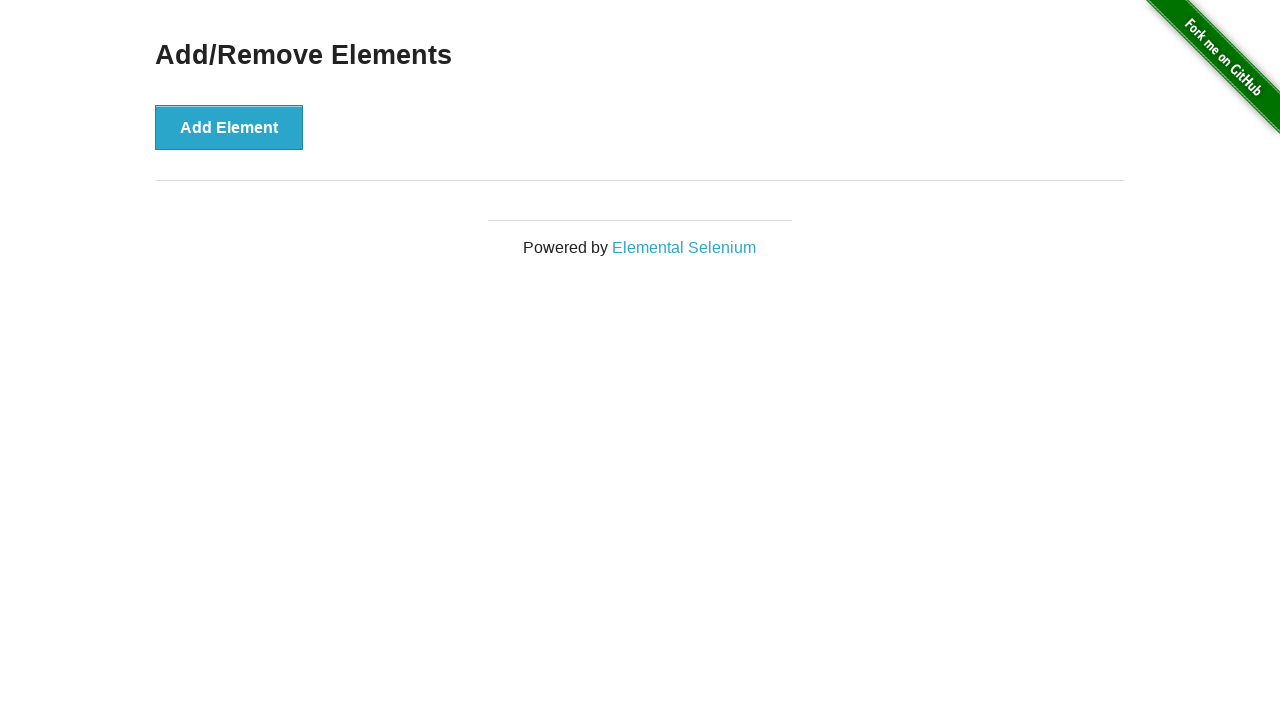